Tests keyboard input by sending Enter and Escape keys and verifying the detected key presses

Starting URL: https://the-internet.herokuapp.com/key_presses

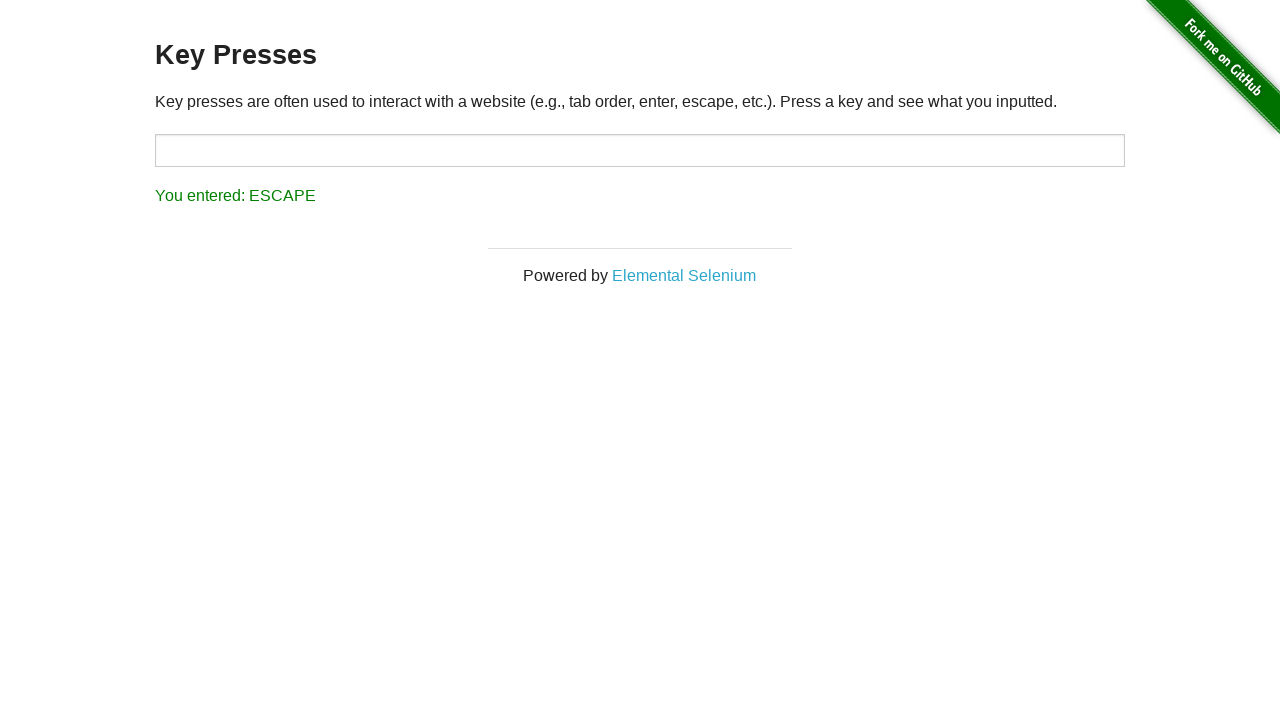

Pressed Enter key
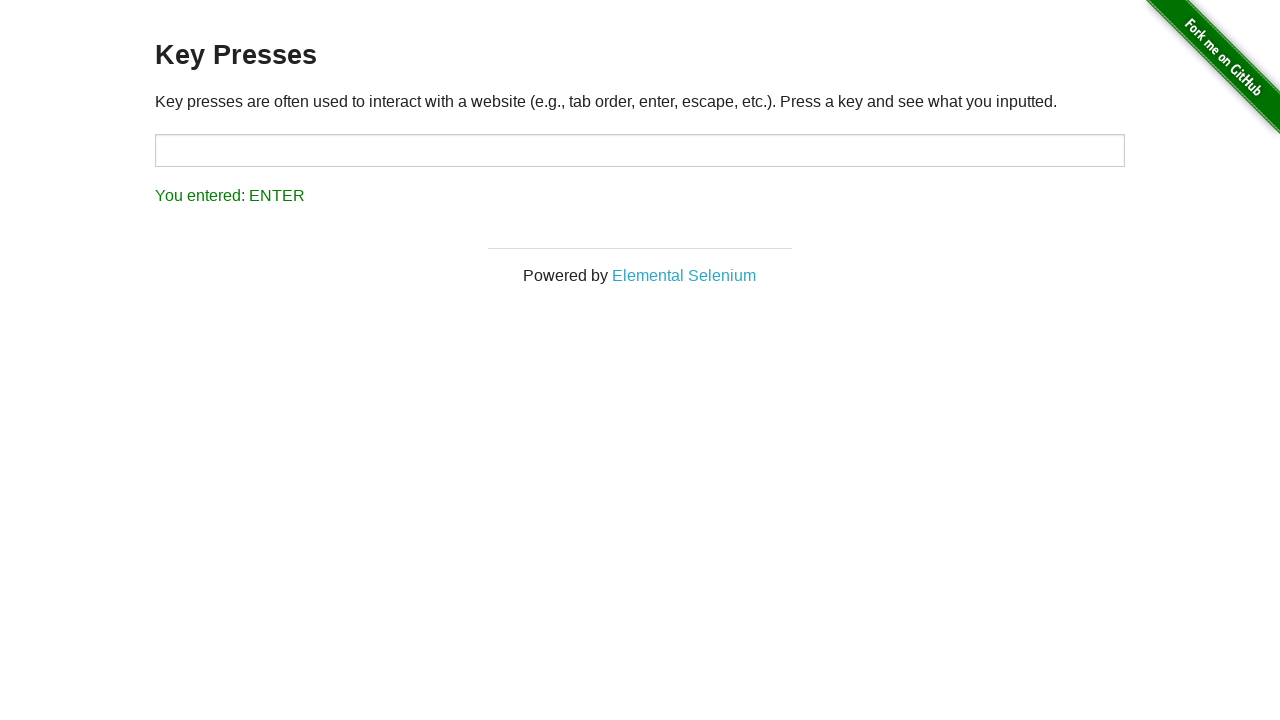

Verified Enter key was detected and displayed
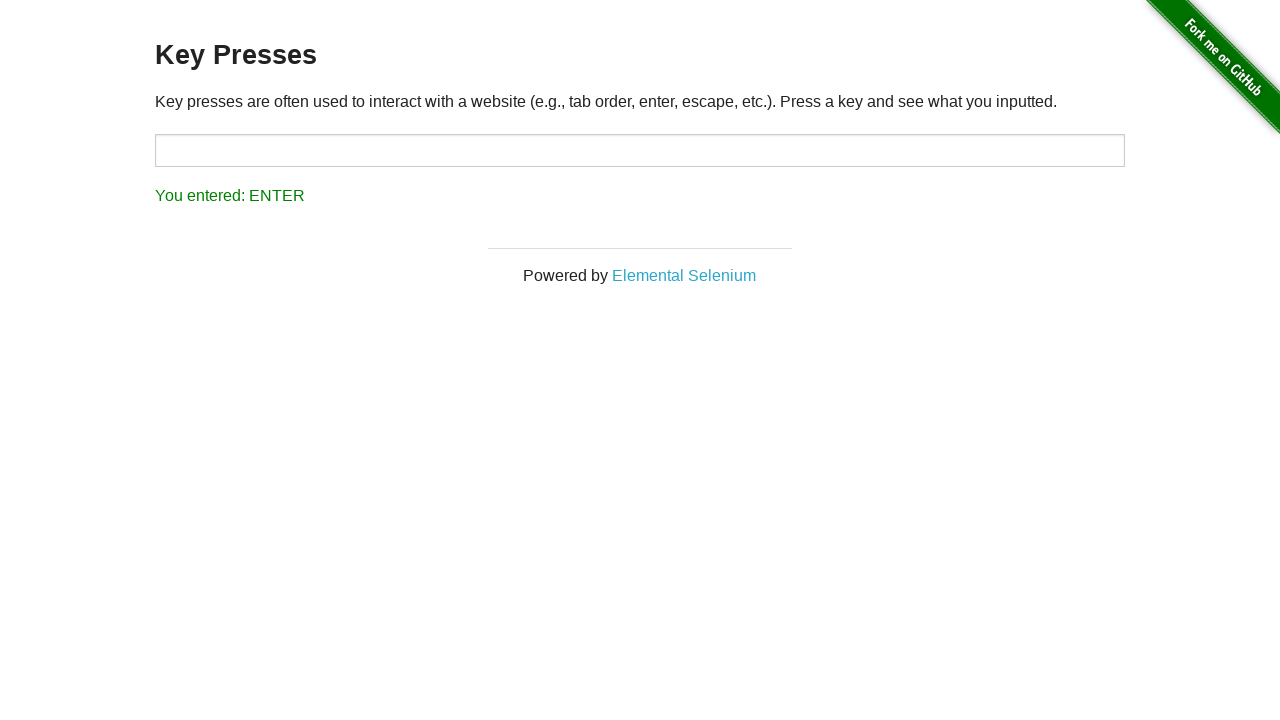

Pressed Escape key
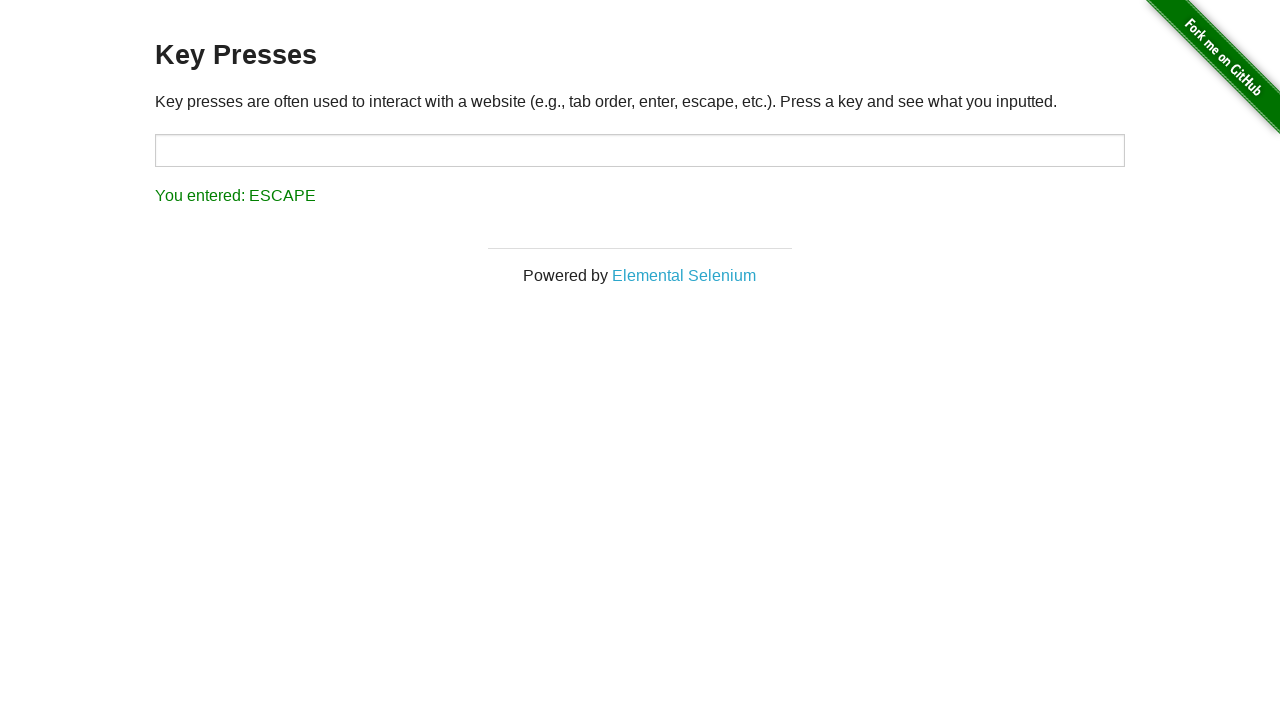

Verified Escape key was detected and displayed
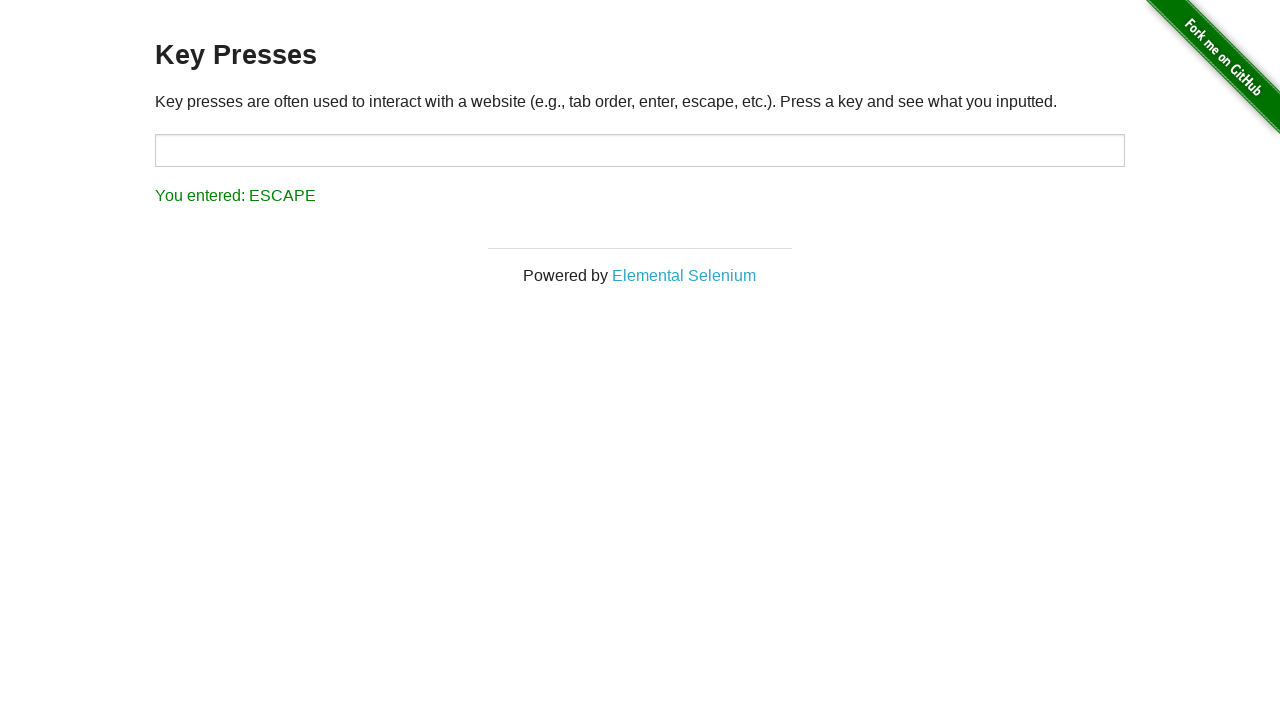

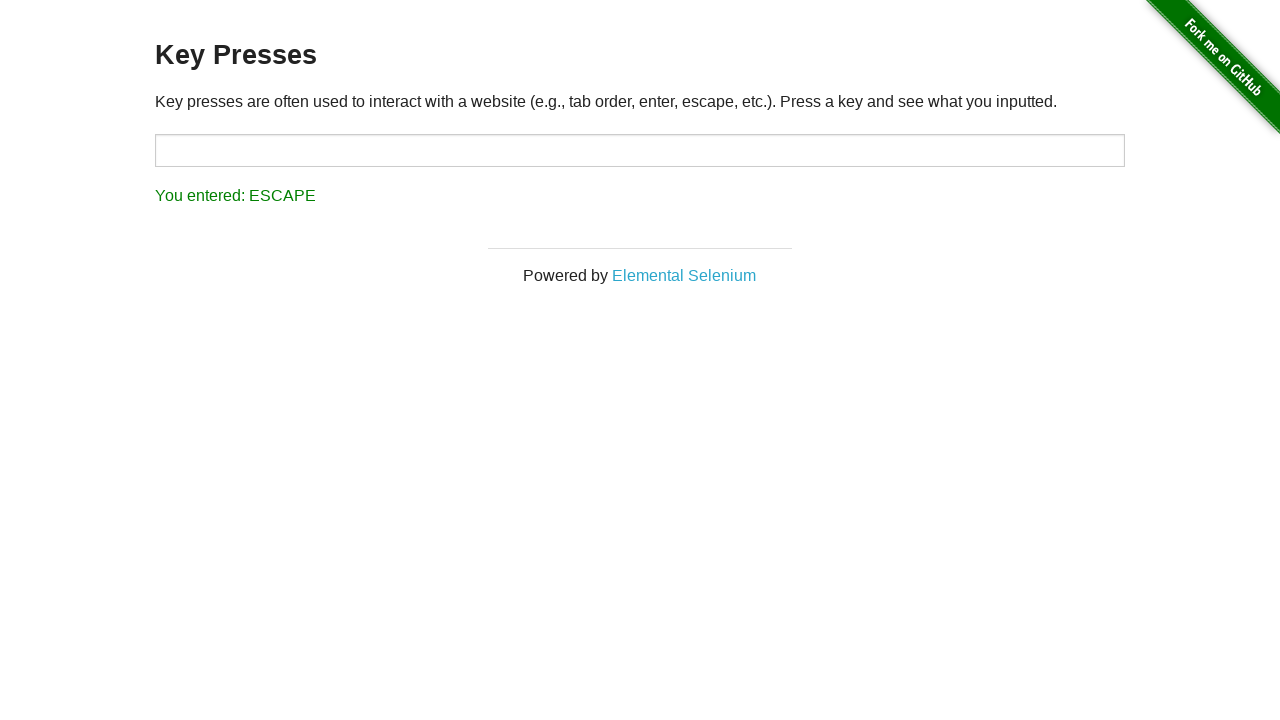